Tests filling textbox elements on a demo form page by entering values into username, email, current address, and permanent address fields.

Starting URL: https://demoqa.com/text-box

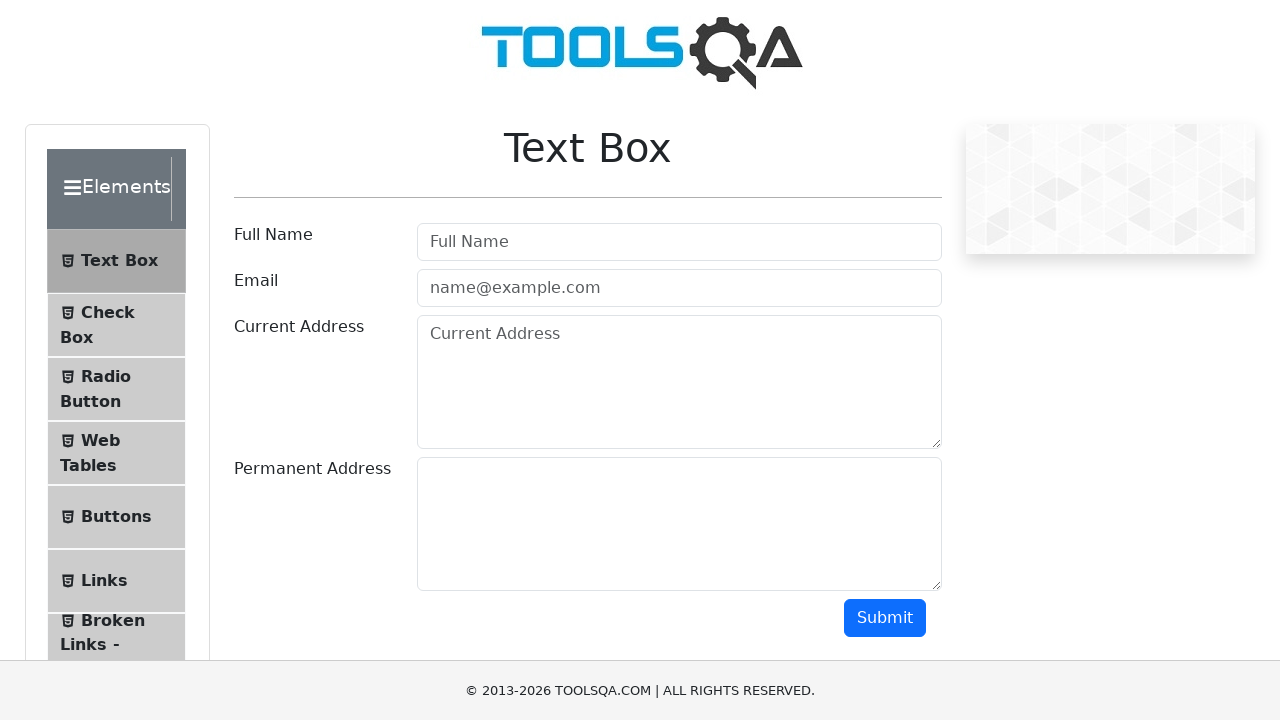

Filled username field with 'Your Name' on #userName
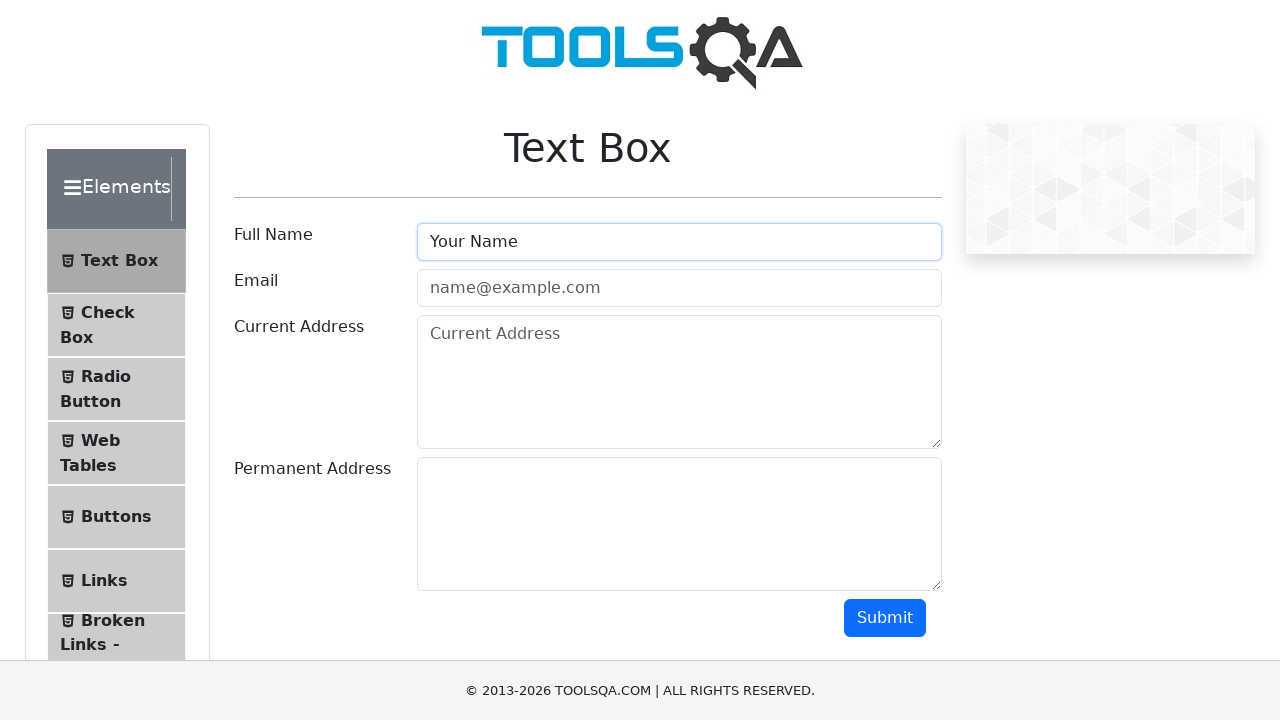

Filled email field with 'your.name@yourdomain.com' on #userEmail
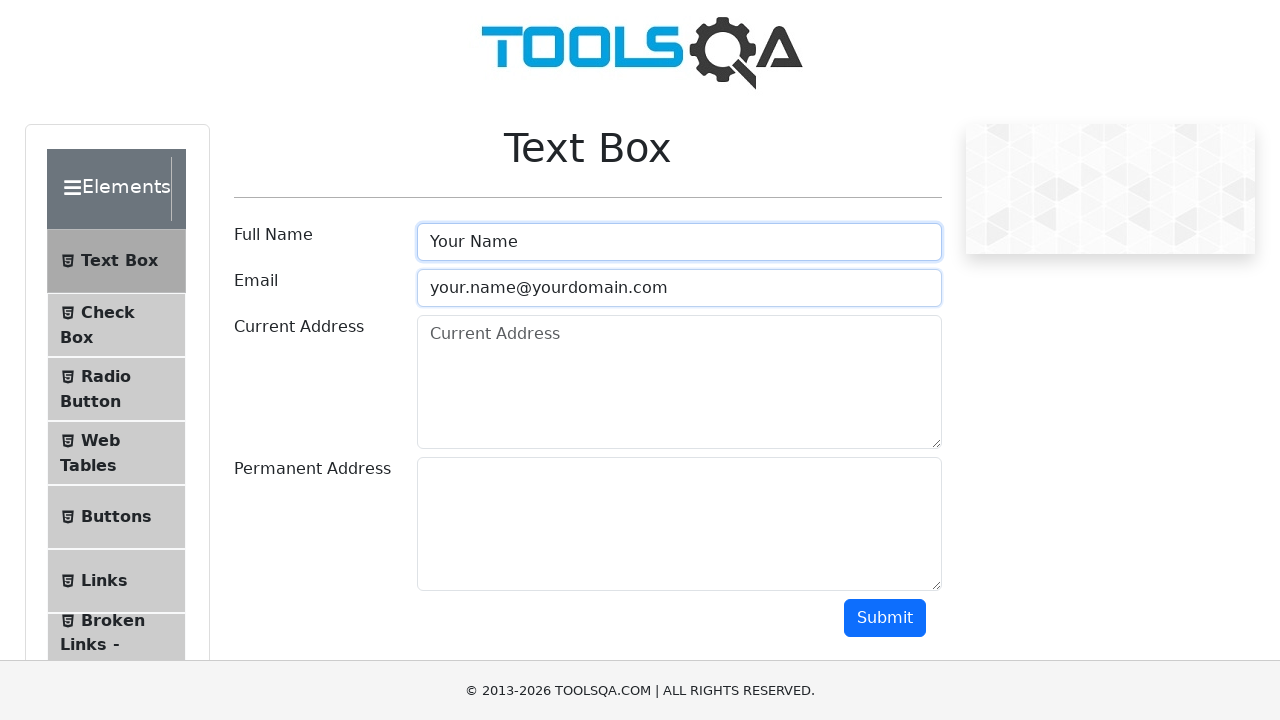

Filled current address field with multiline address on #currentAddress
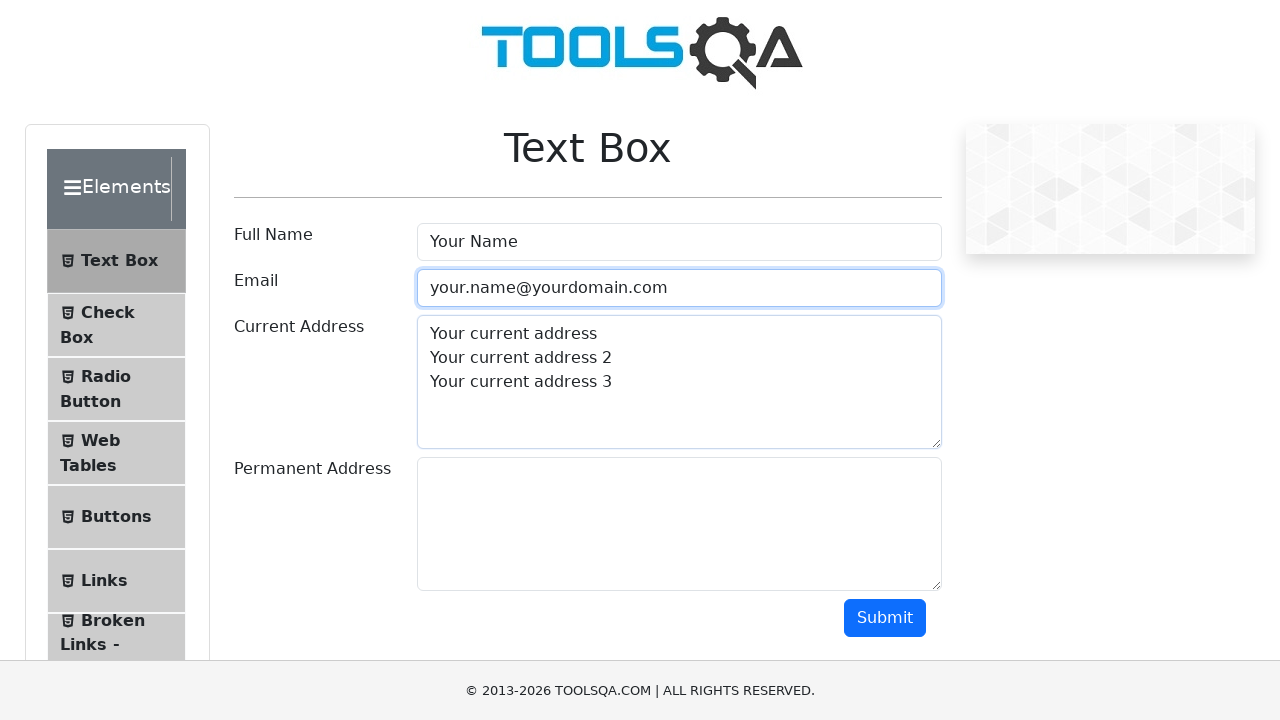

Filled permanent address field with multiline address on #permanentAddress
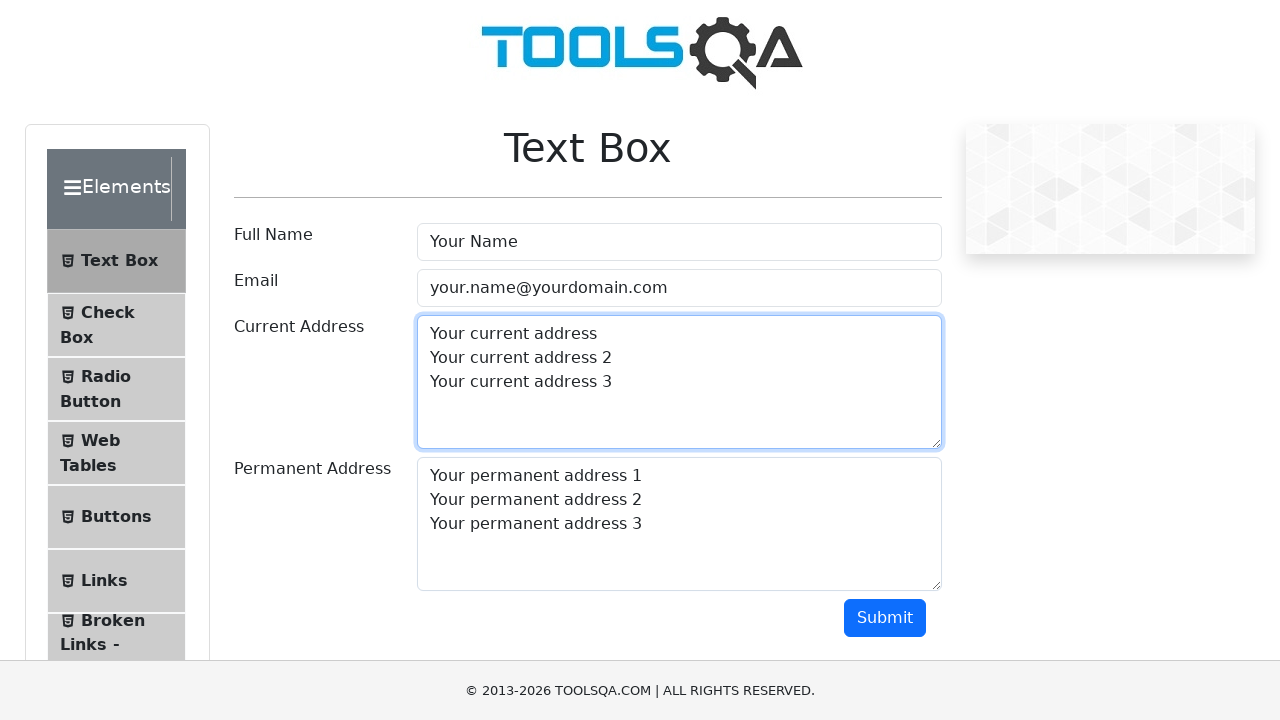

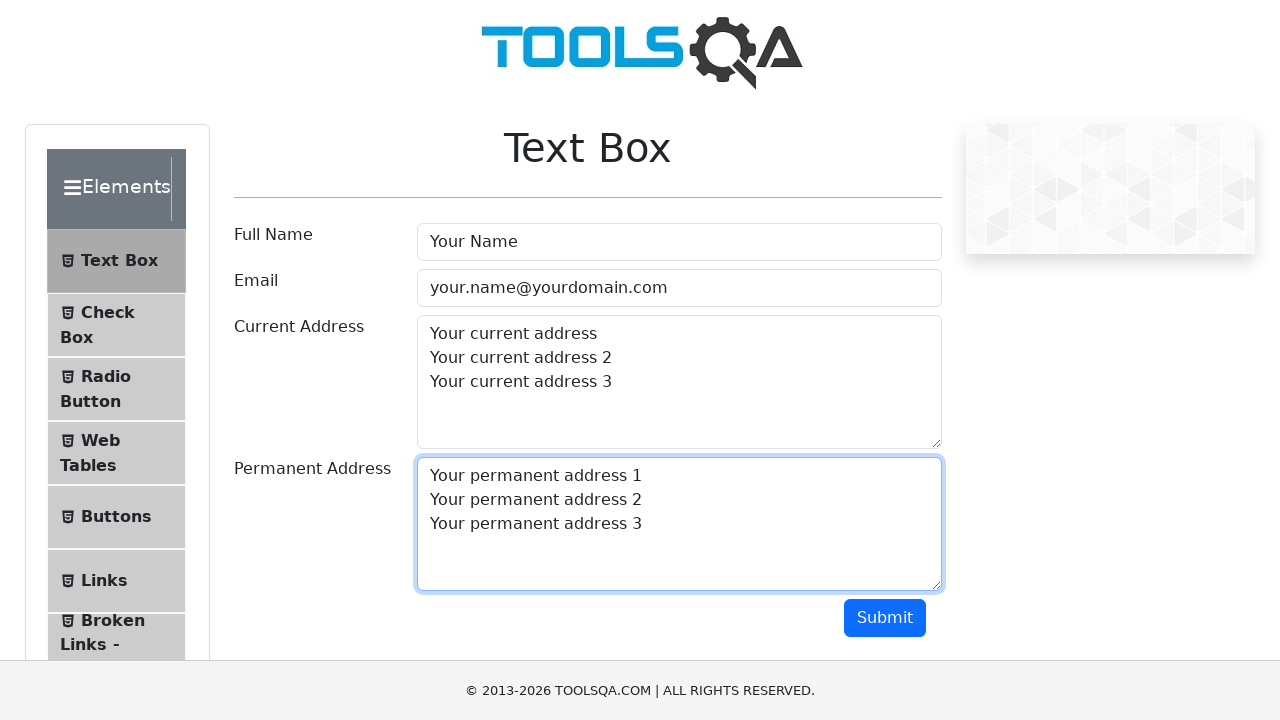